Tests a registration form by filling in first name, last name, and city fields, then submitting the form and verifying successful registration message appears.

Starting URL: http://suninjuly.github.io/registration1.html

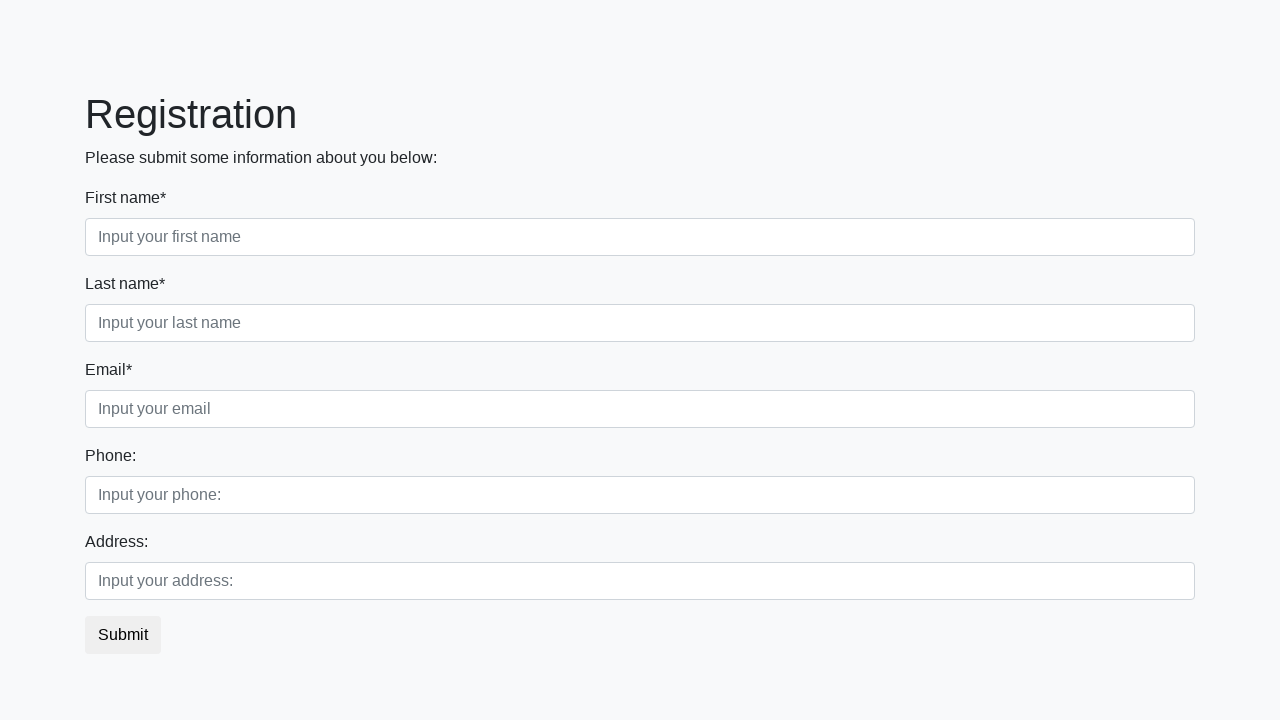

Filled first name field with 'Ivan' on .first_block>.first_class>input.first
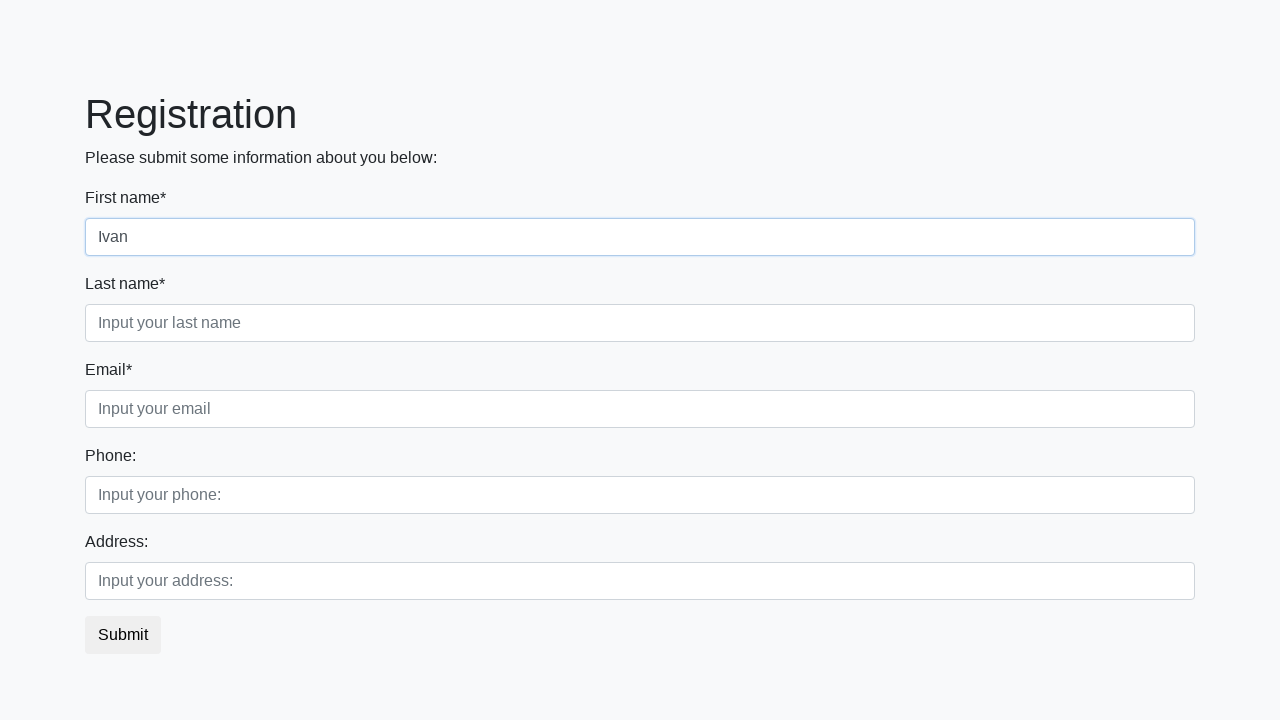

Filled last name field with 'Petrov' on .first_block>.second_class>input.second
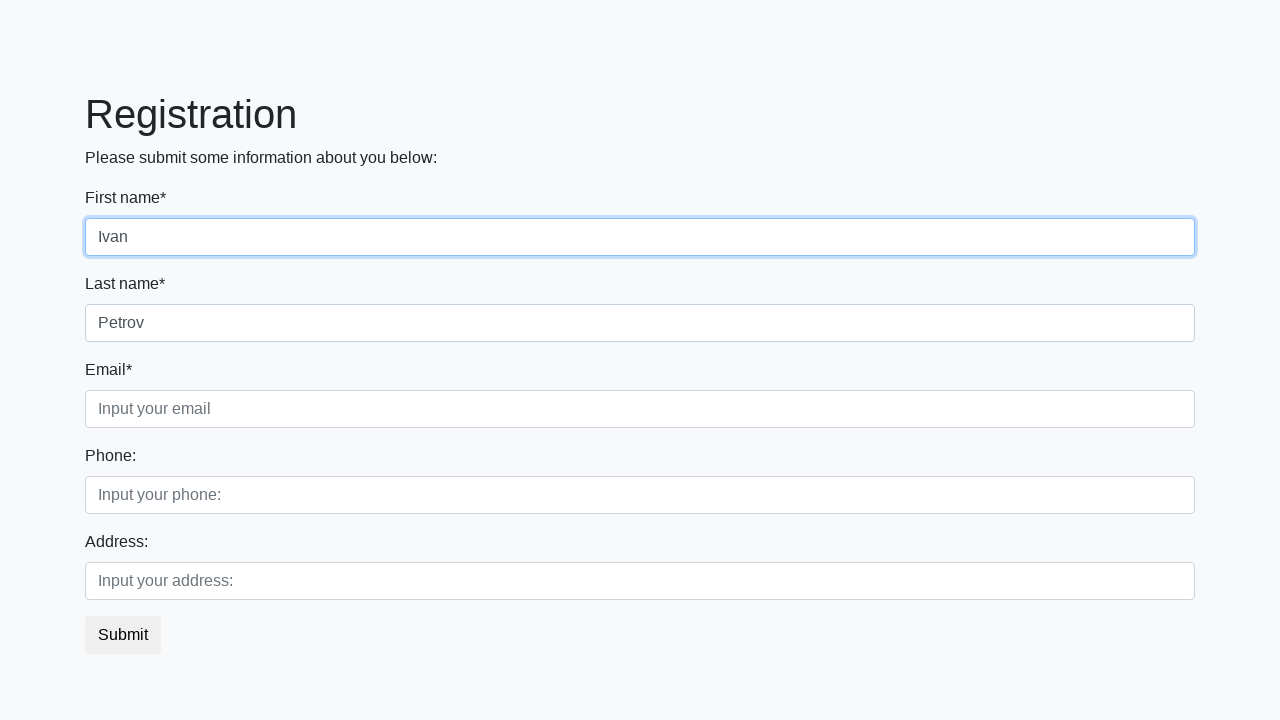

Filled city field with 'Smolensk' on .first_block>.third_class>input.third
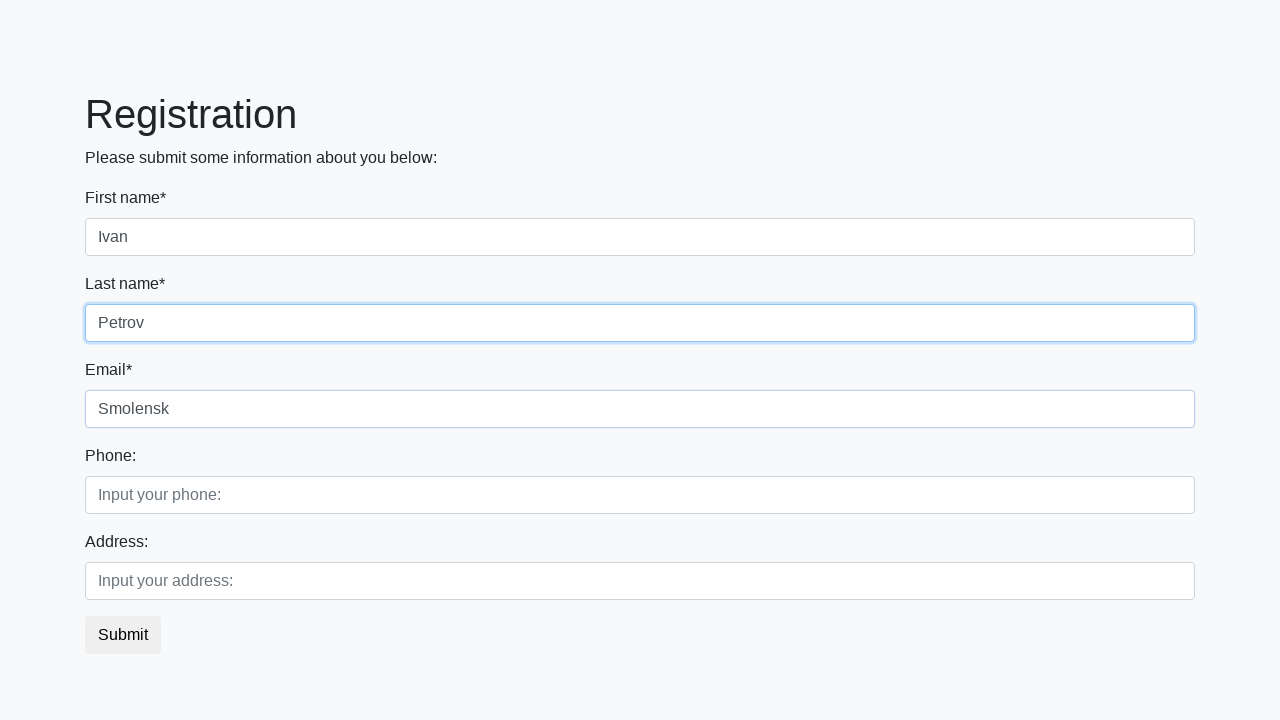

Clicked submit button to register at (123, 635) on button.btn
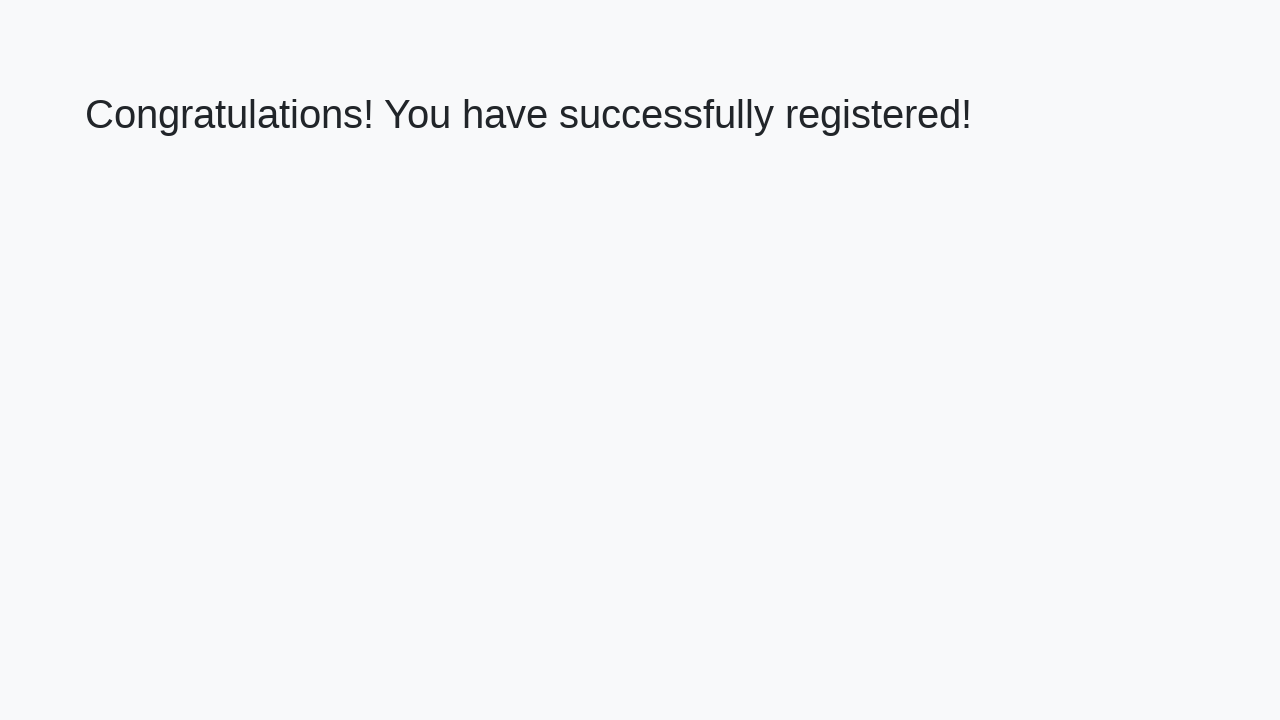

Registration success message appeared
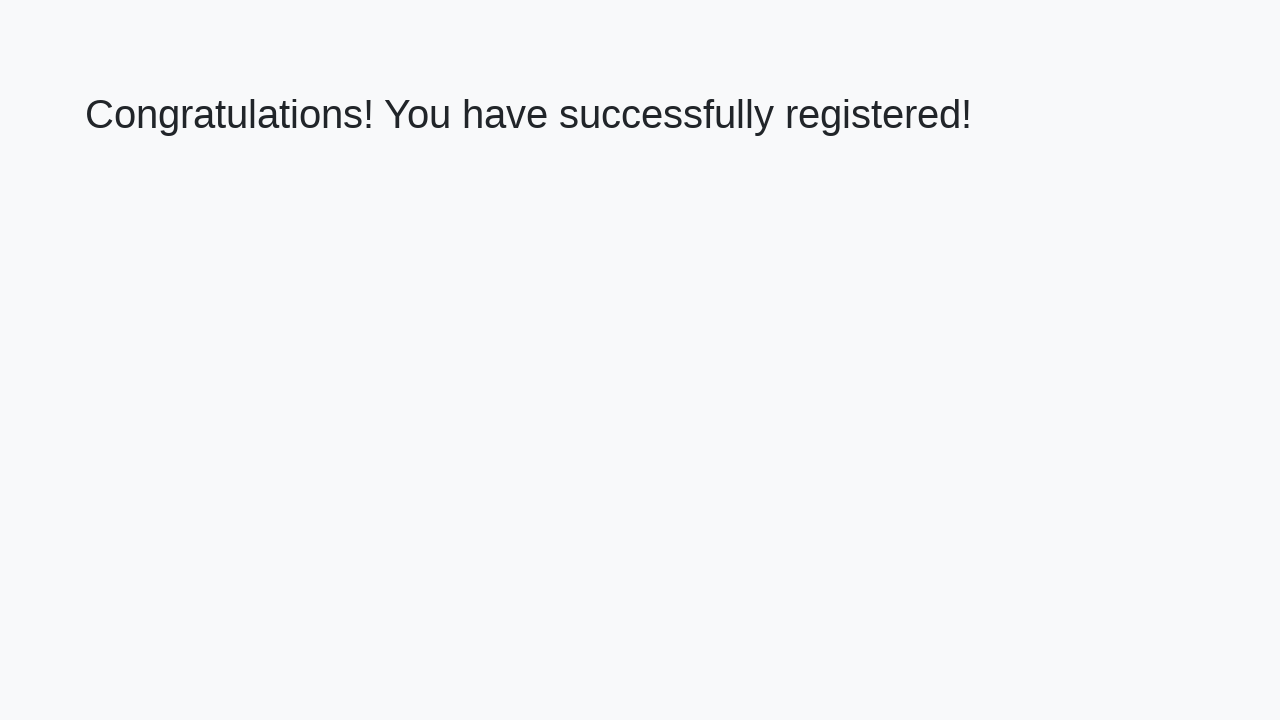

Retrieved success message text
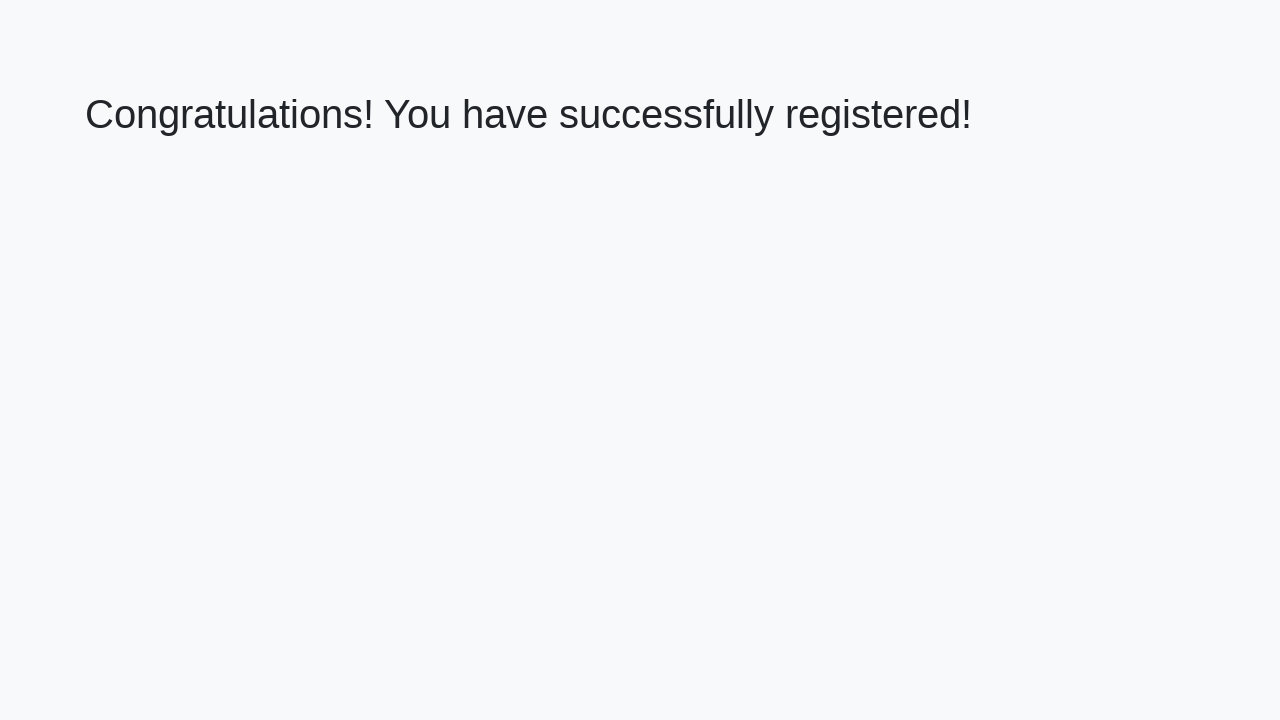

Verified success message matches expected text
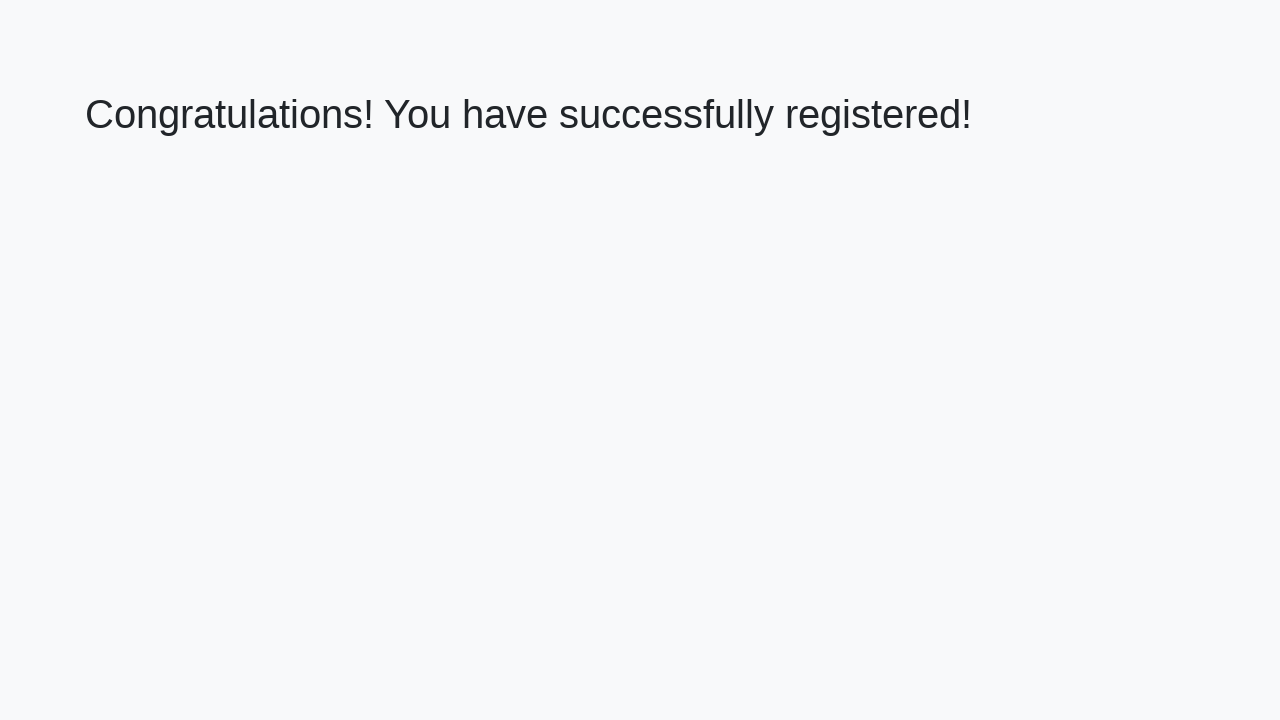

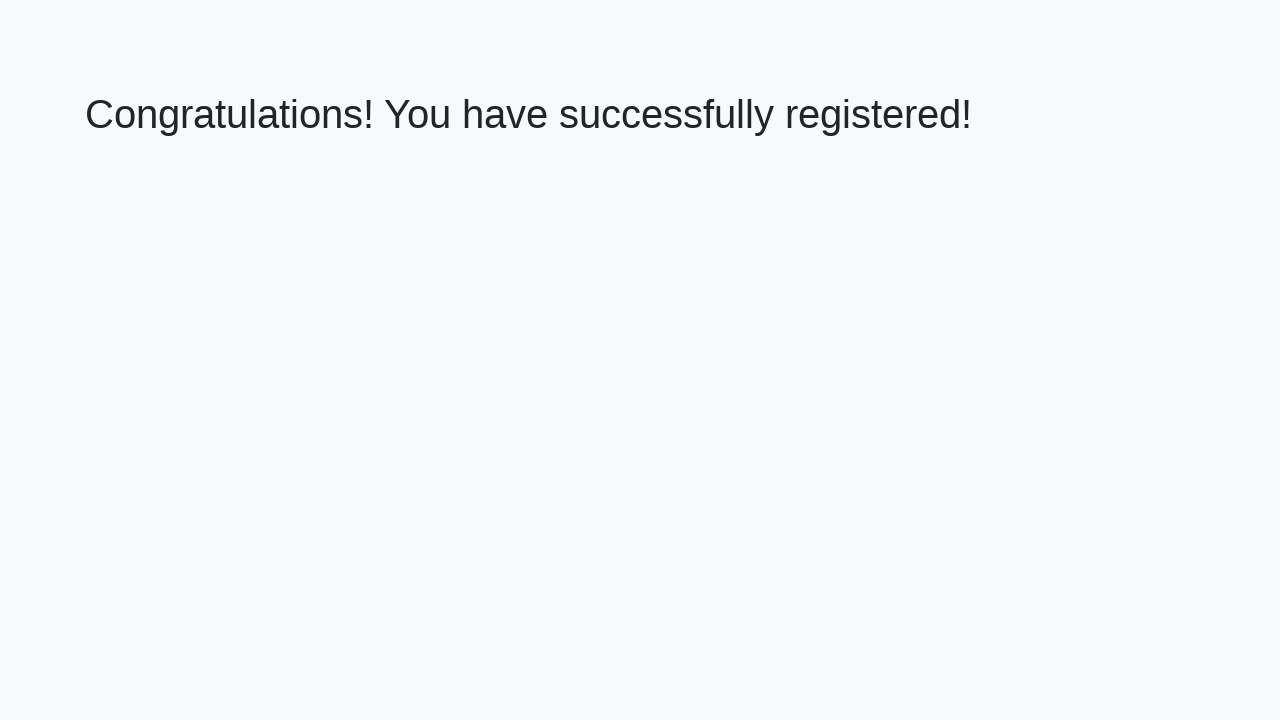